Navigates to the Ultimate QA HTML elements practice page and verifies that the main heading element is present and contains text.

Starting URL: https://ultimateqa.com/simple-html-elements-for-automation/

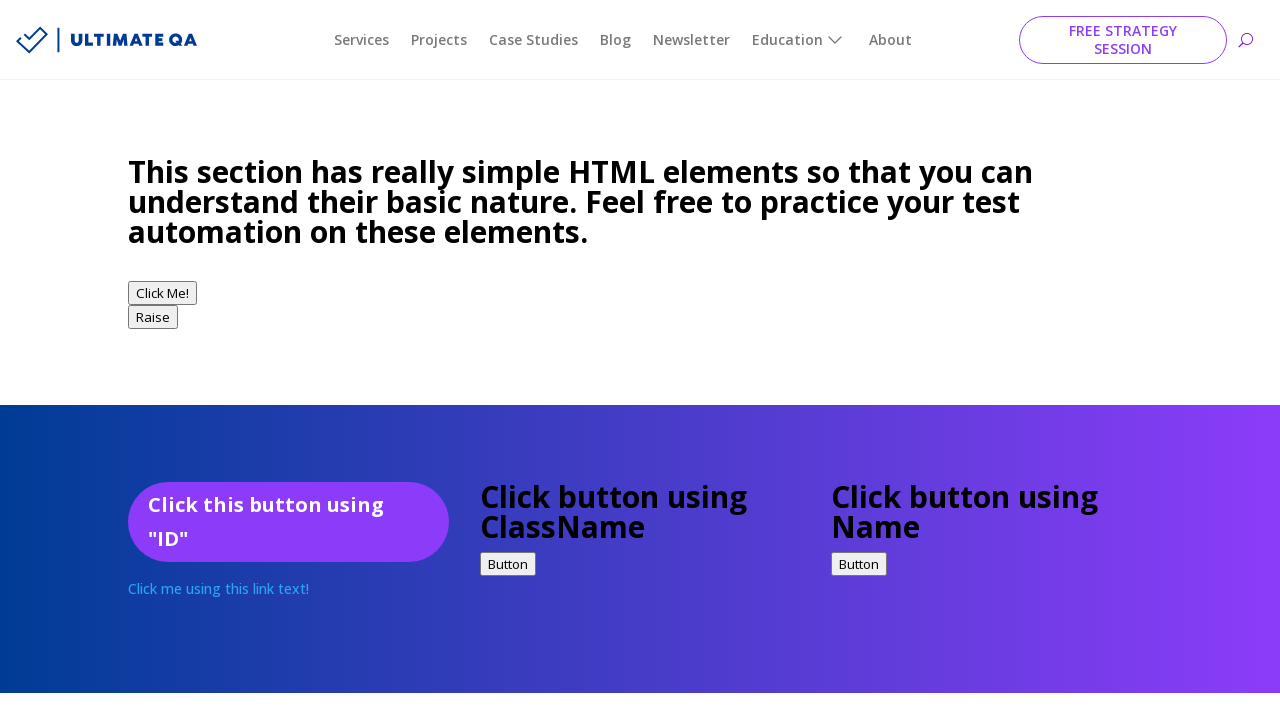

Navigated to Ultimate QA HTML elements practice page
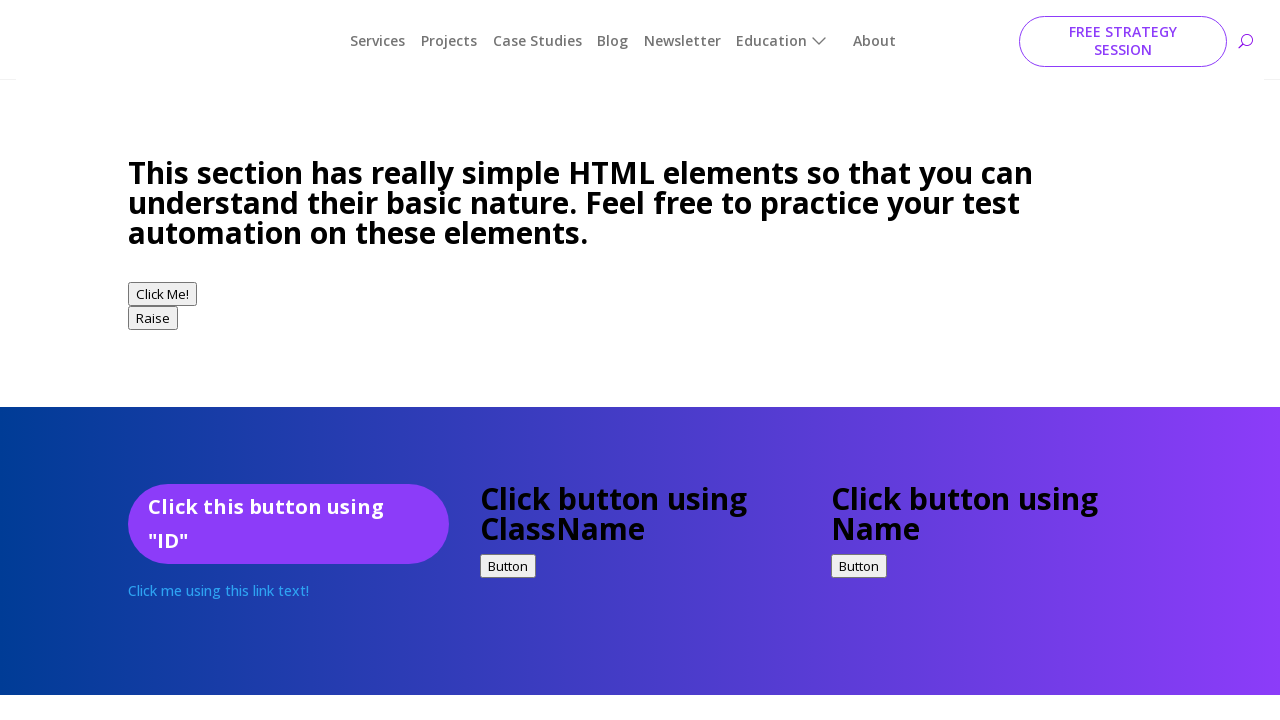

Located main heading element
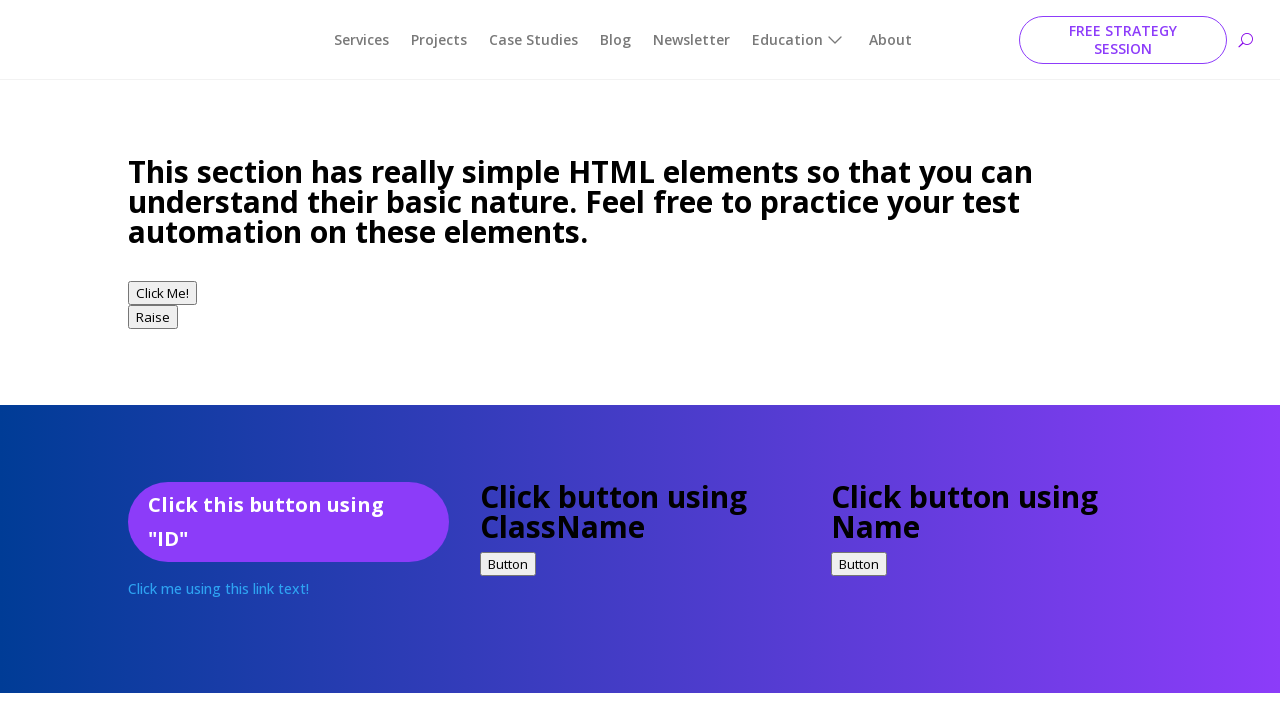

Main heading element became visible
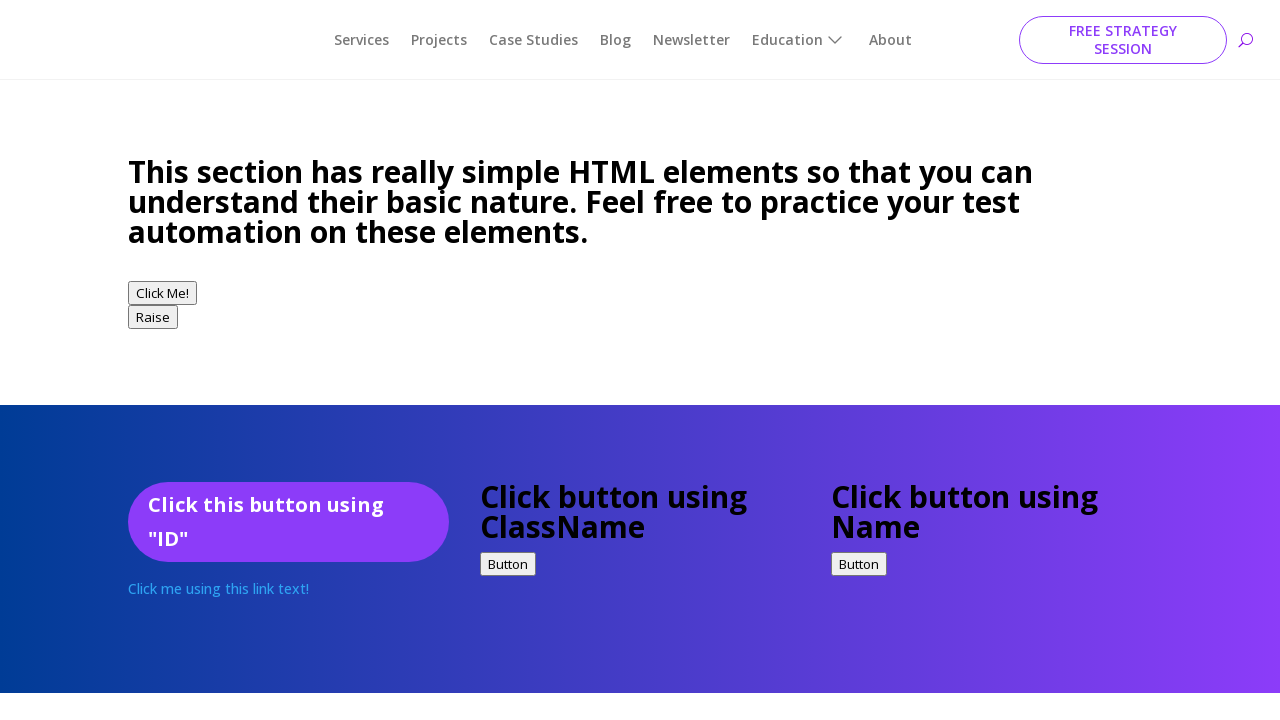

Retrieved heading text content: 'This section has really simple HTML elements so that you can understand their basic nature. Feel free to practice your test automation on these elements.'
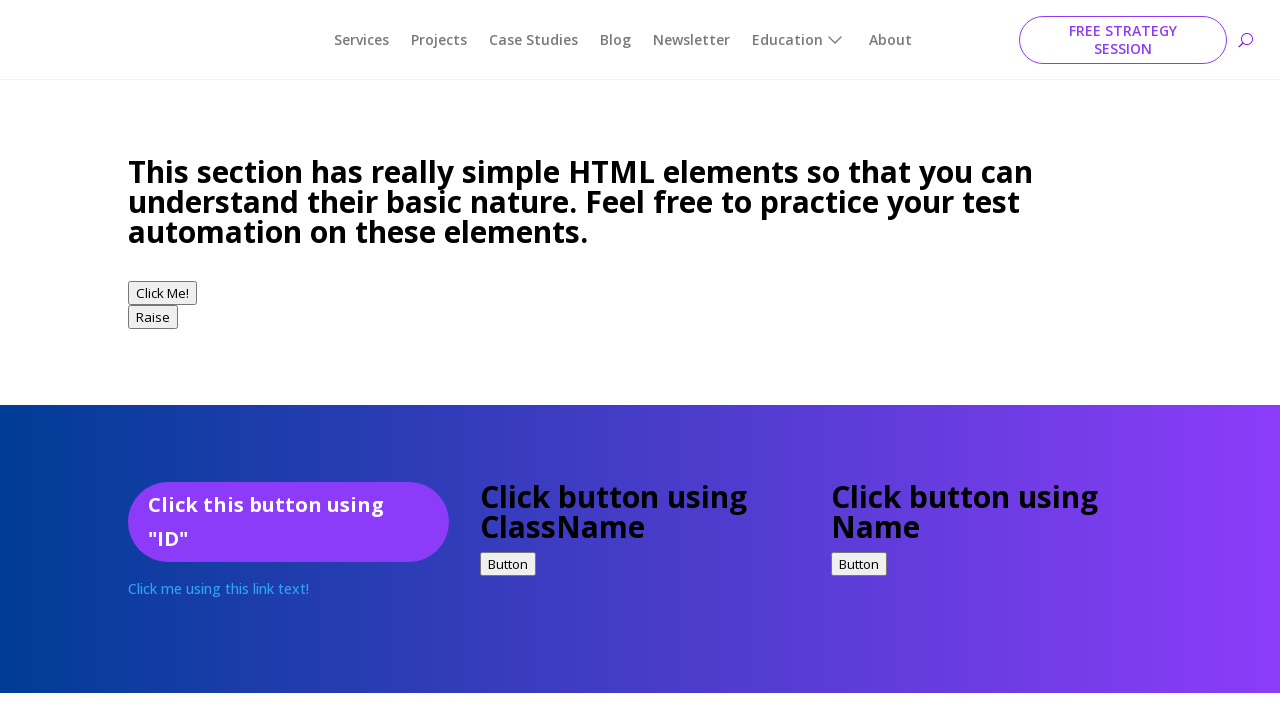

Verified heading contains text
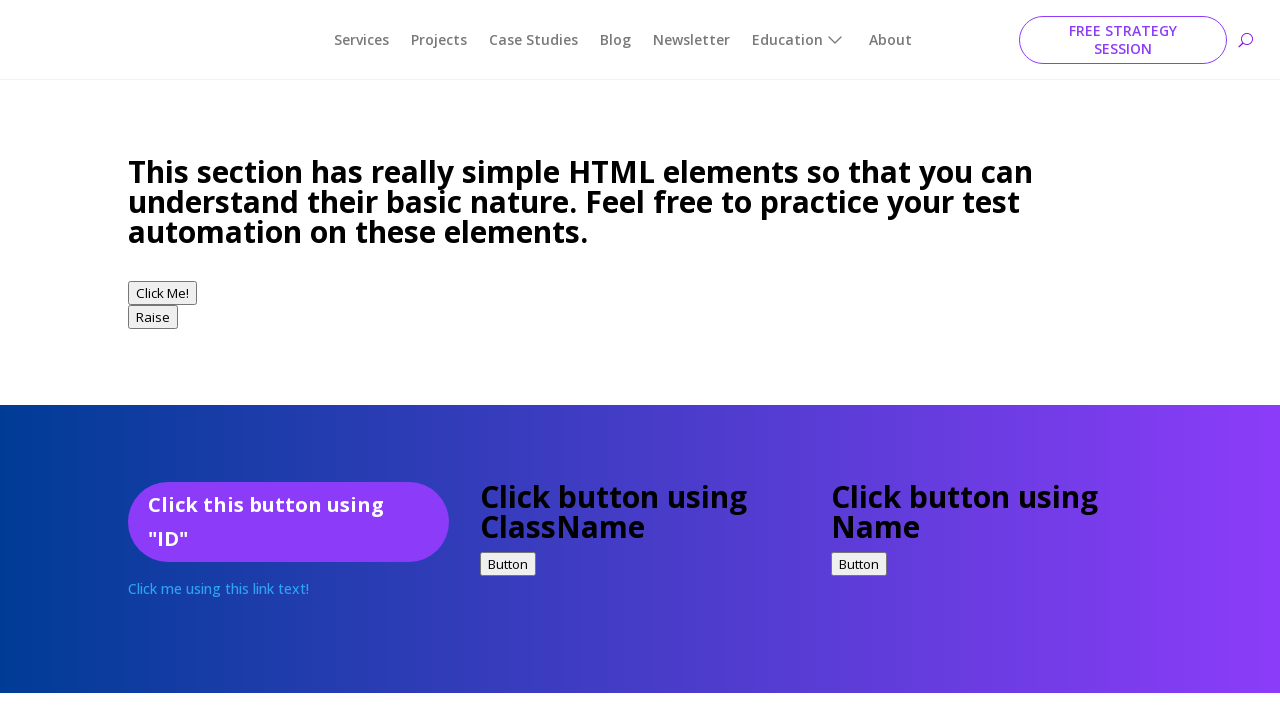

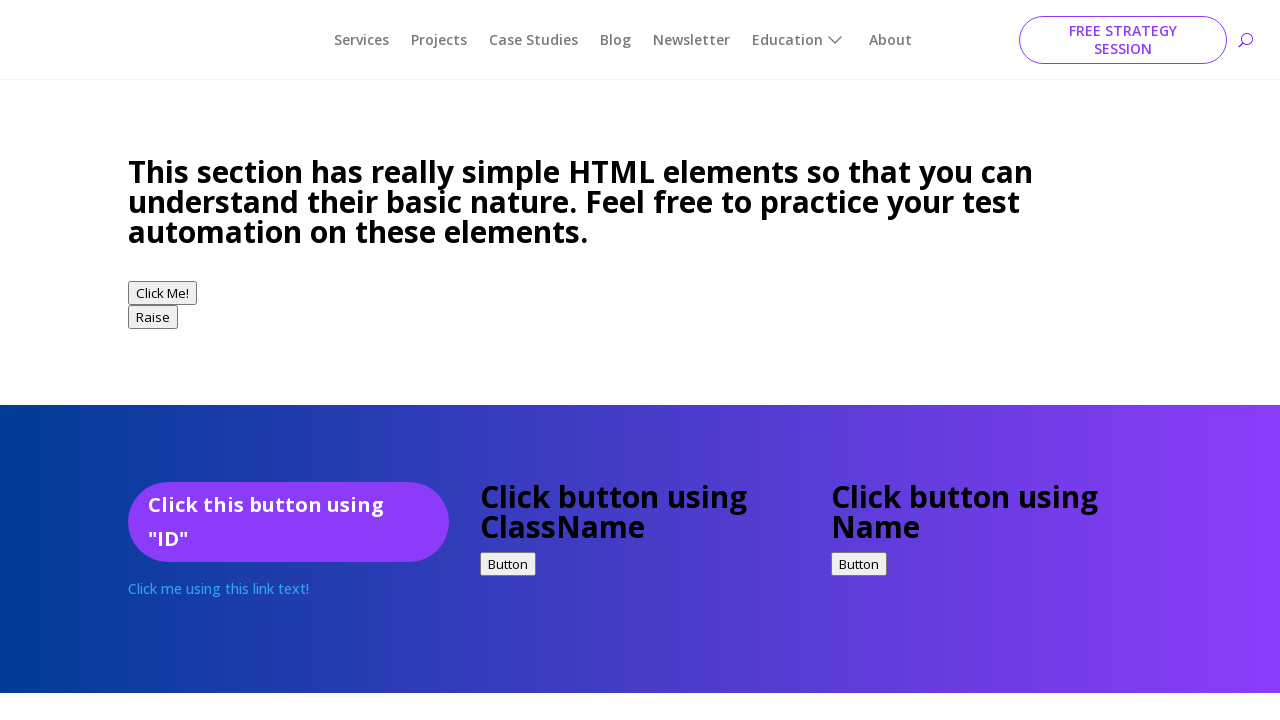